Tests drag and drop functionality by dragging an element from one location and dropping it to another location

Starting URL: https://www.leafground.com/drag.xhtml

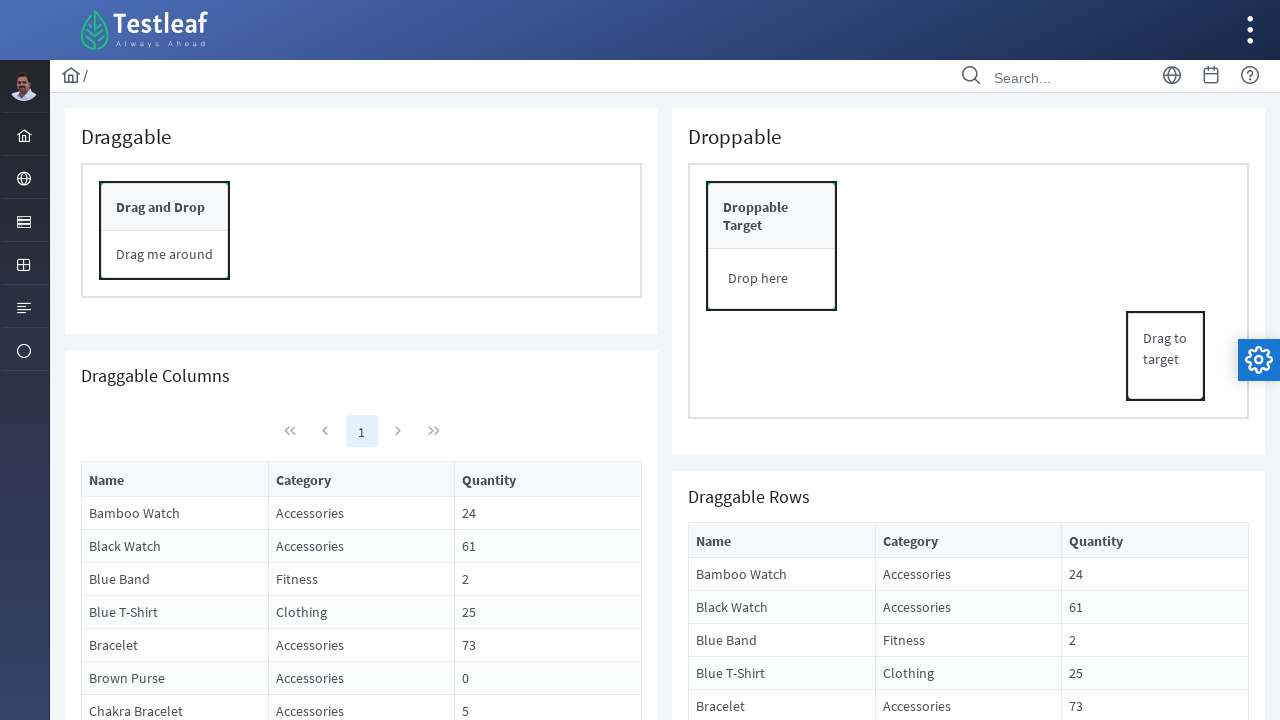

Navigated to drag and drop test page
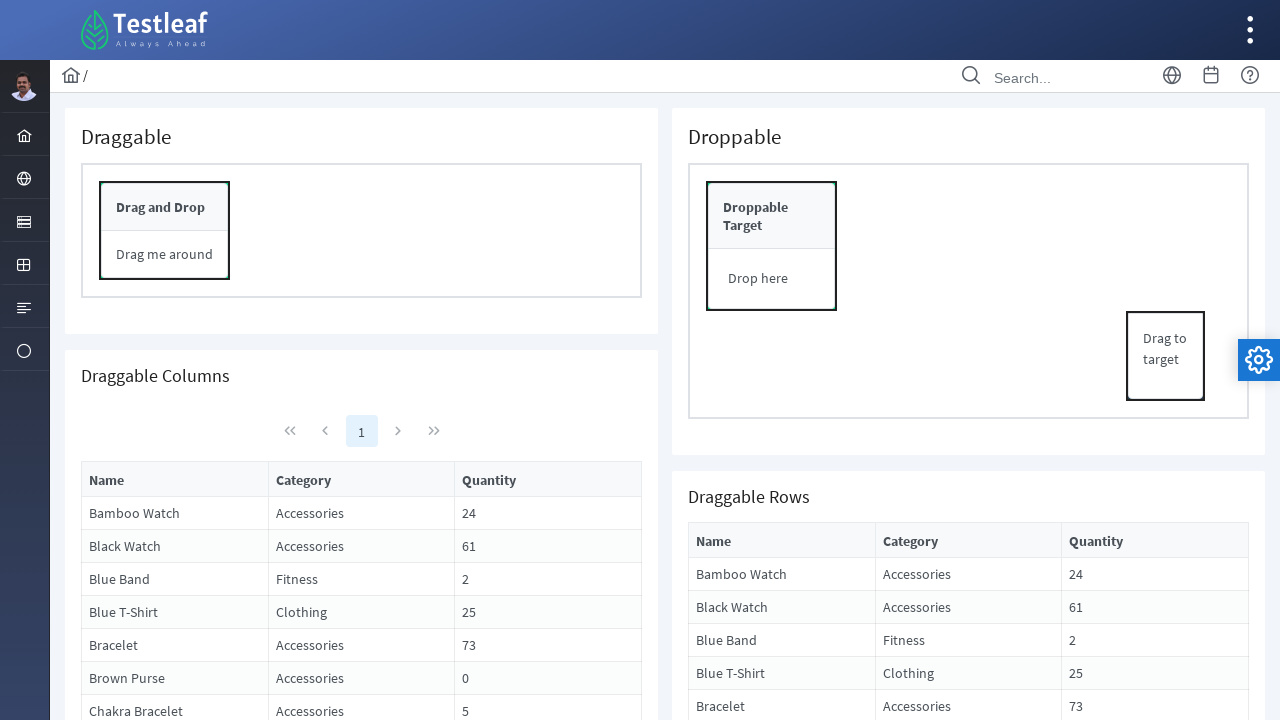

Located source element to drag
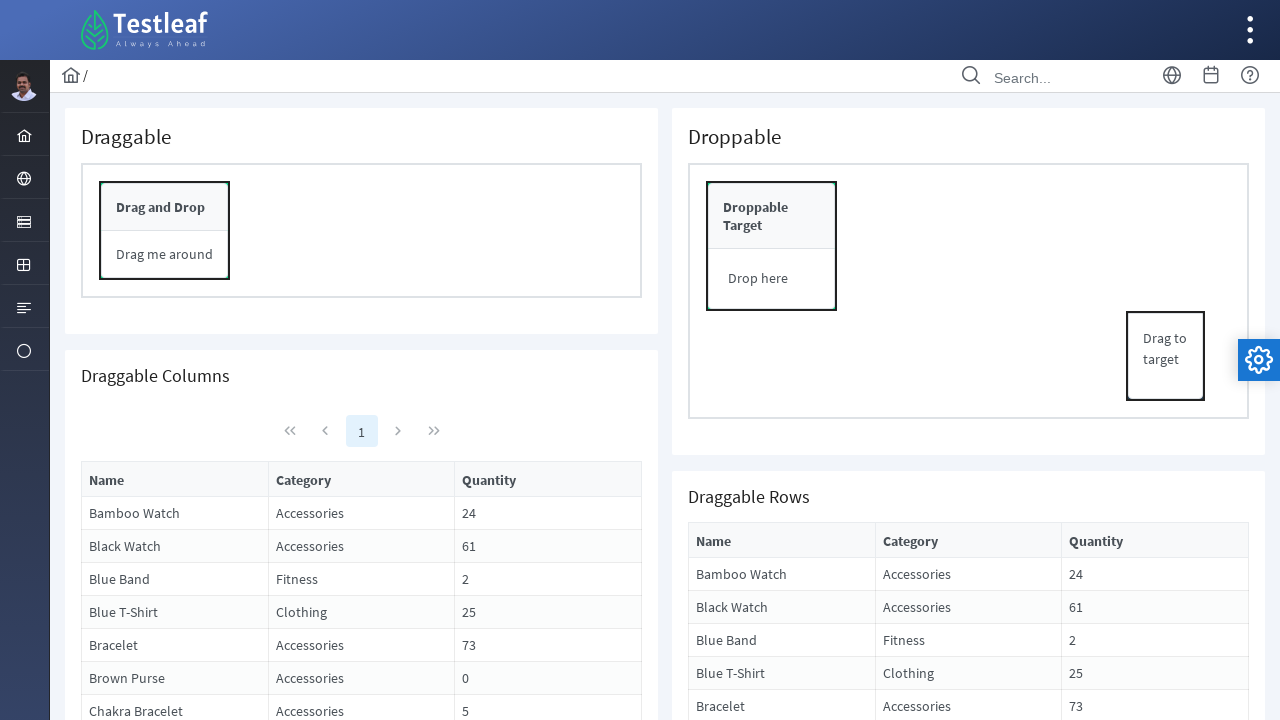

Located target element for drop
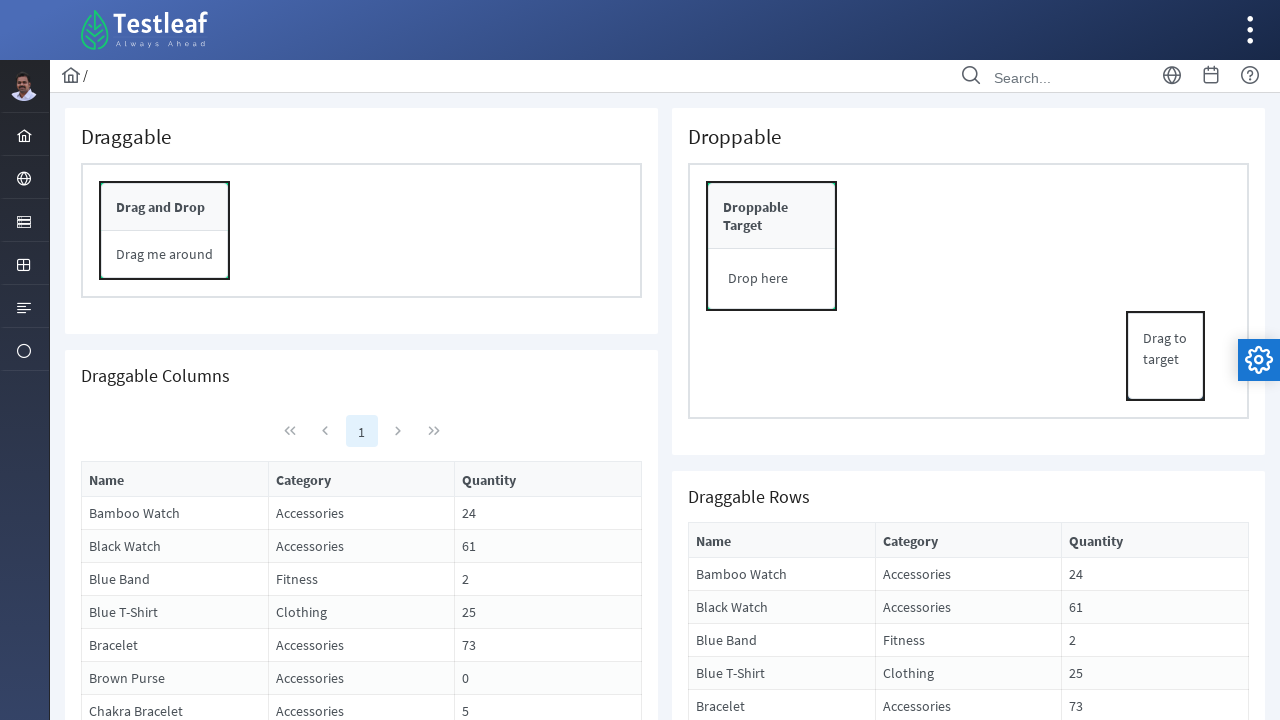

Dragged source element to target element at (772, 216)
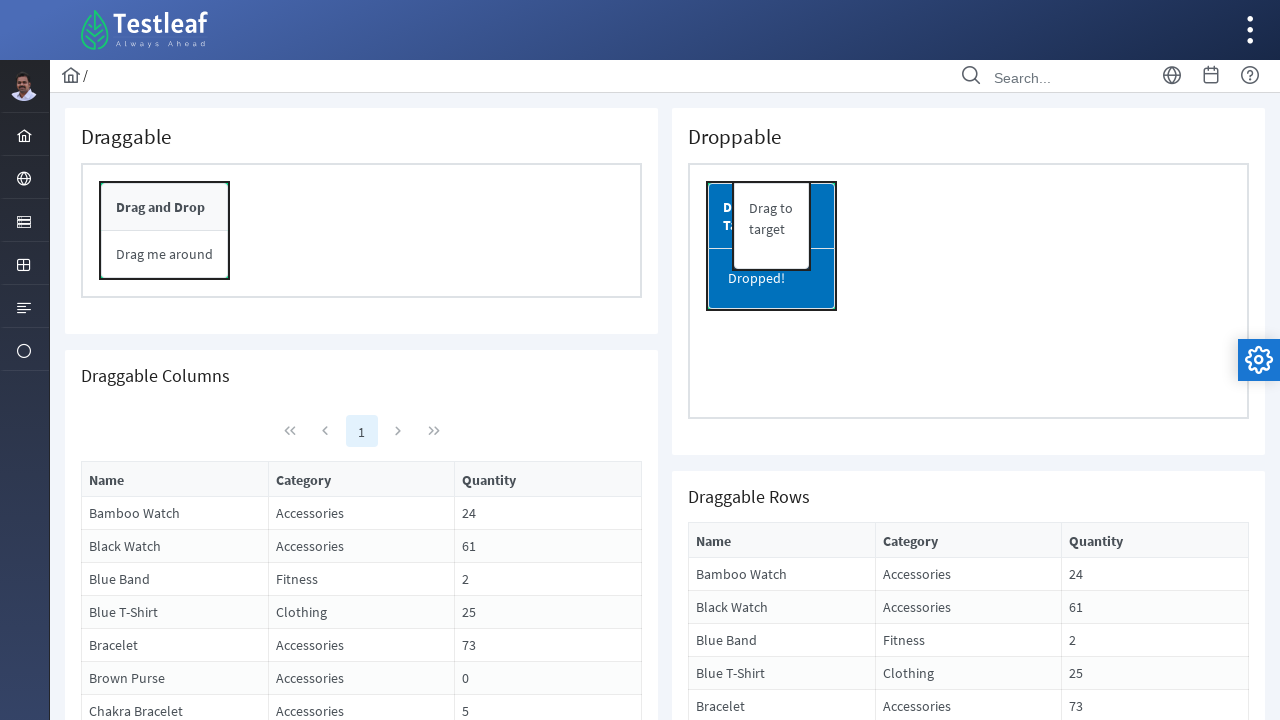

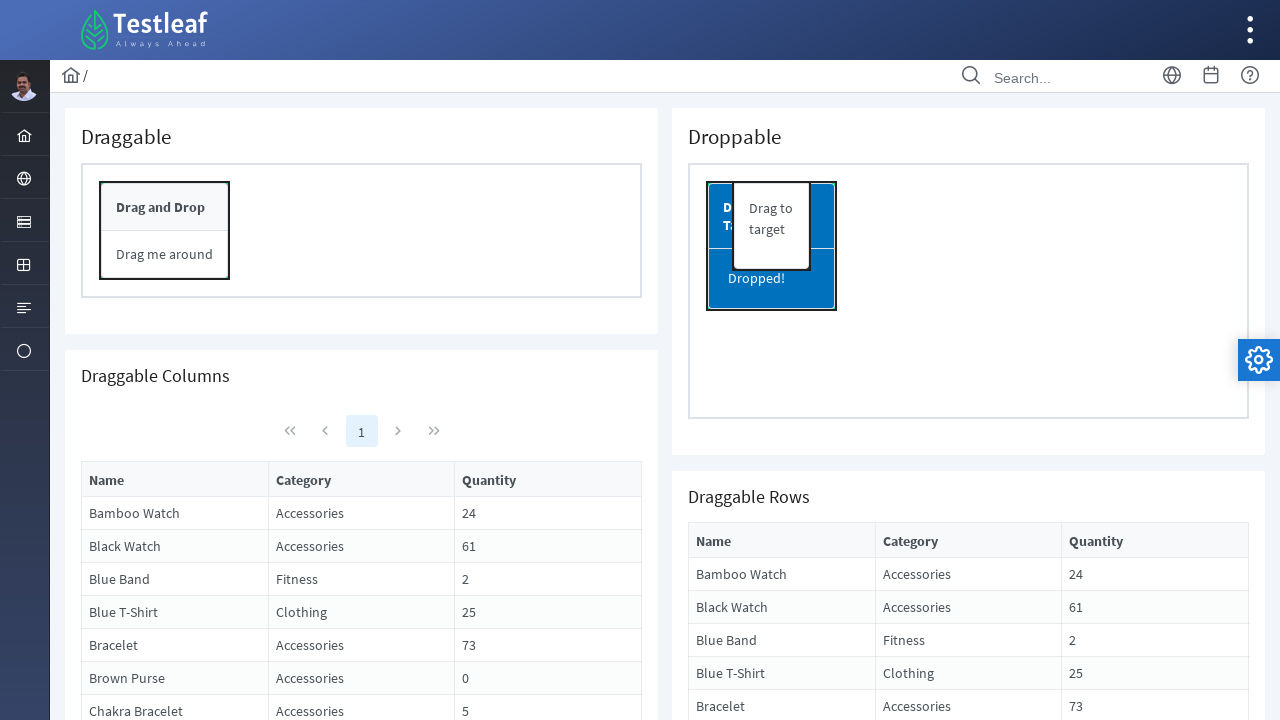